Tests dynamic controls by removing and adding a checkbox element and verifying status messages

Starting URL: https://the-internet.herokuapp.com/

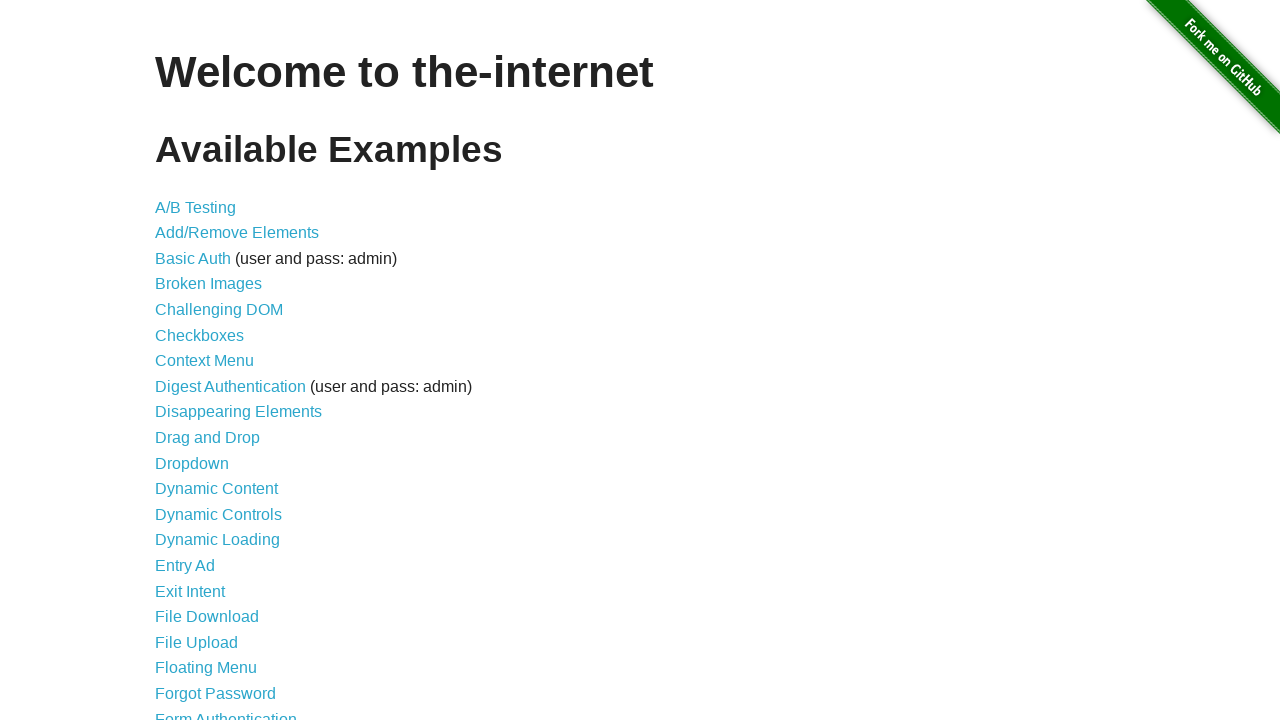

Clicked on Dynamic Controls link at (218, 514) on a:has-text("Dynamic Controls")
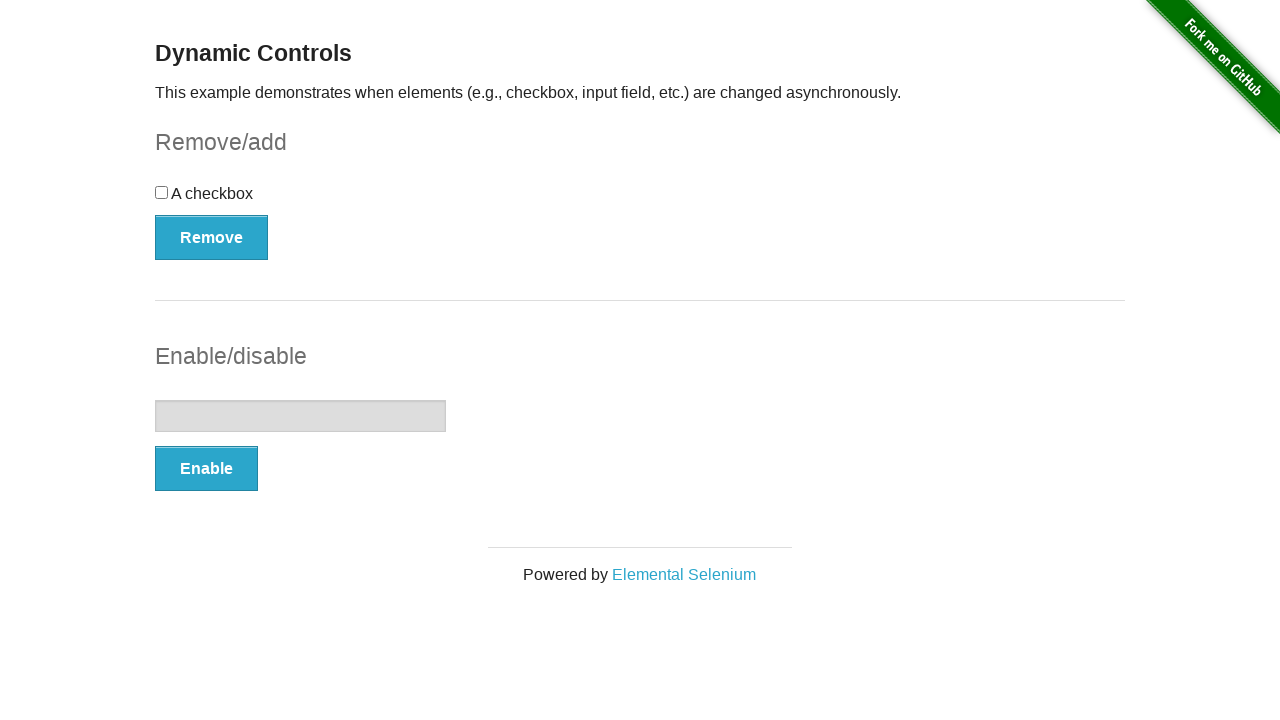

Clicked Remove button to remove checkbox element at (212, 237) on button:has-text("Remove")
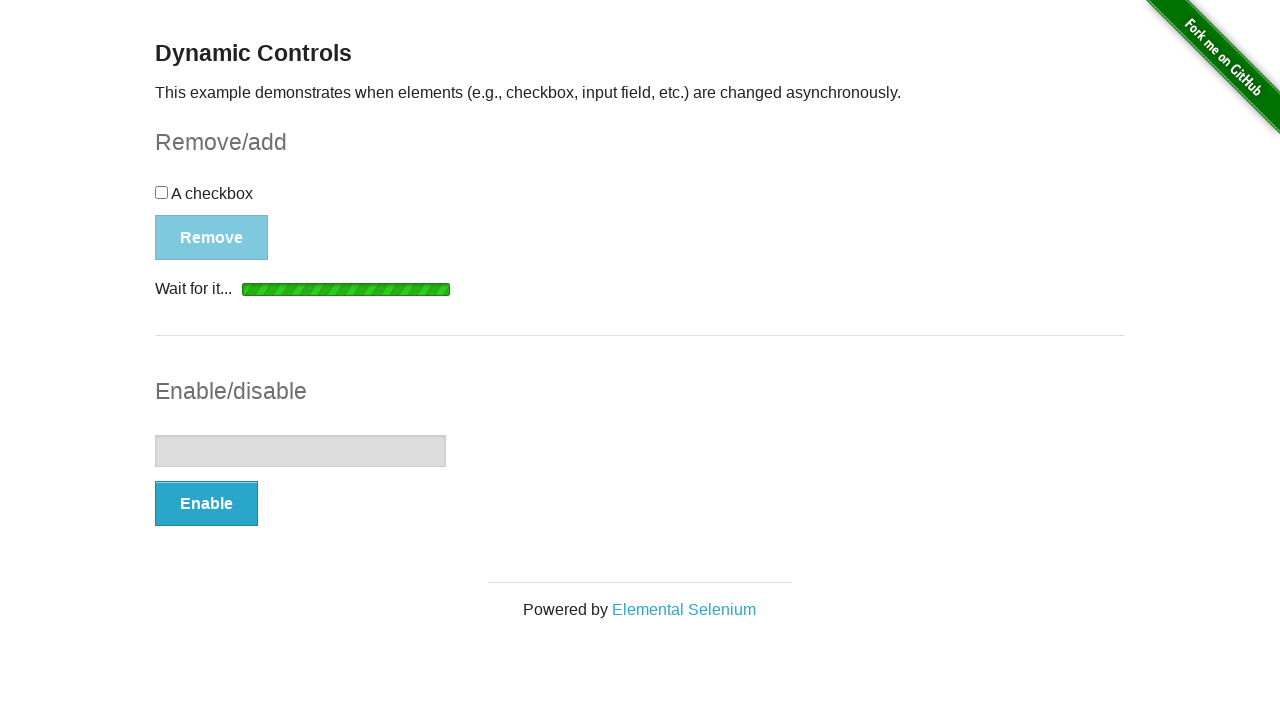

Verified 'It's gone!' message appears after removing checkbox
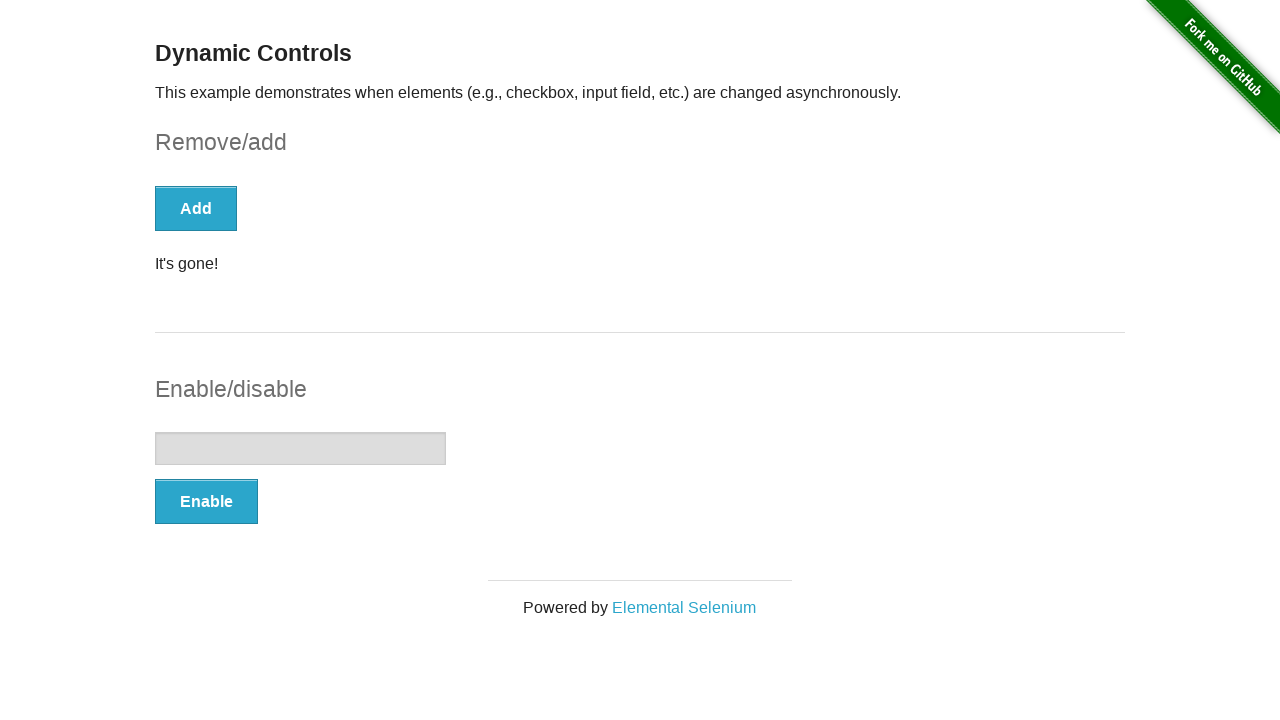

Clicked Add button to add checkbox element back at (196, 208) on button:has-text("Add")
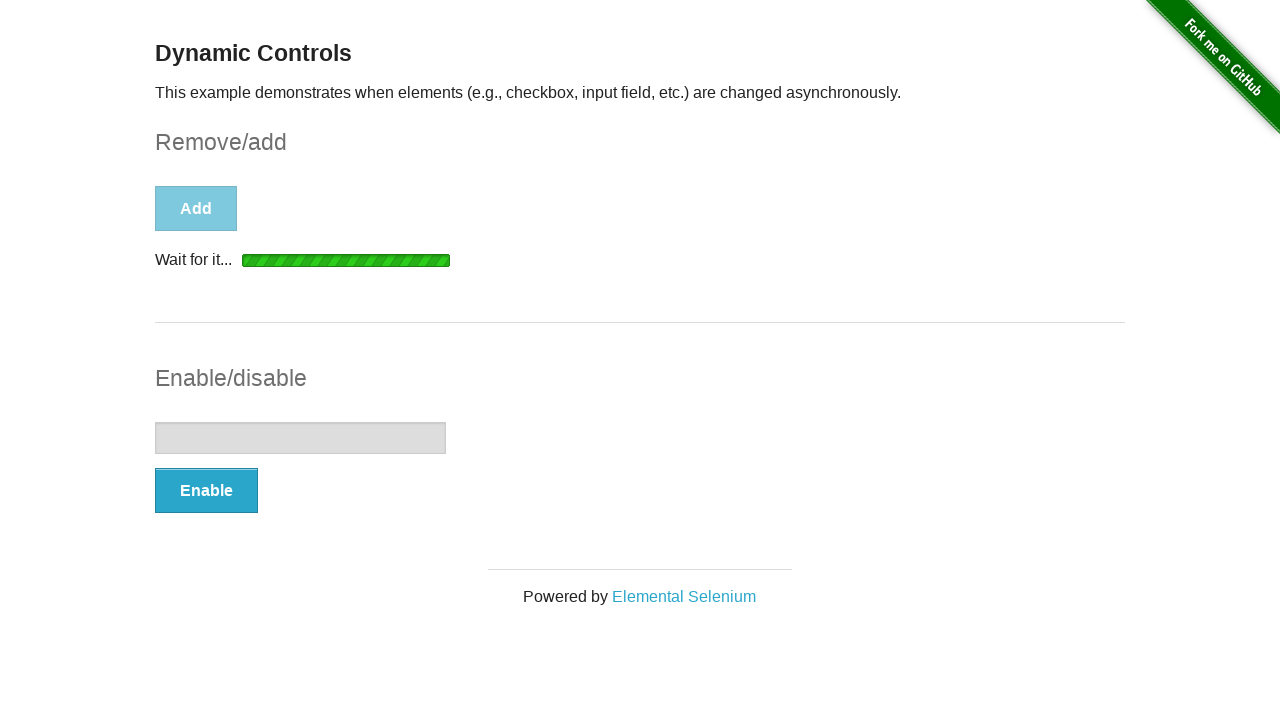

Verified 'It's back!' message appears after adding checkbox
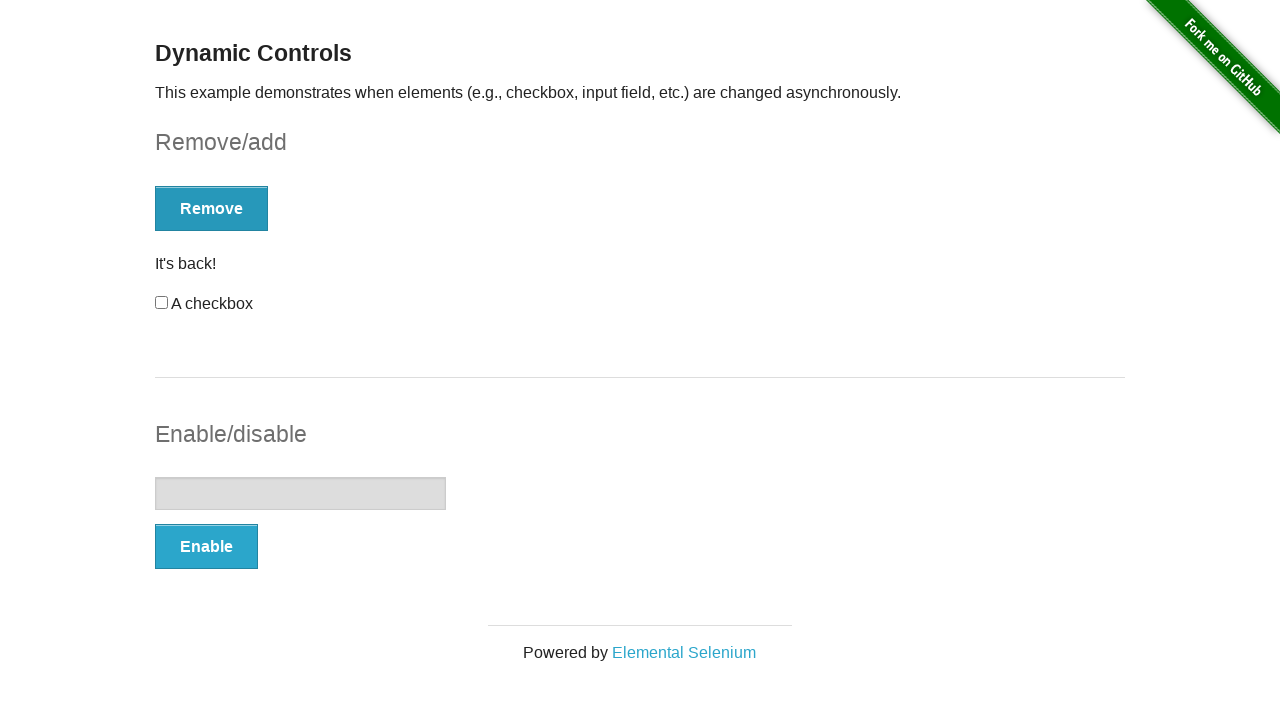

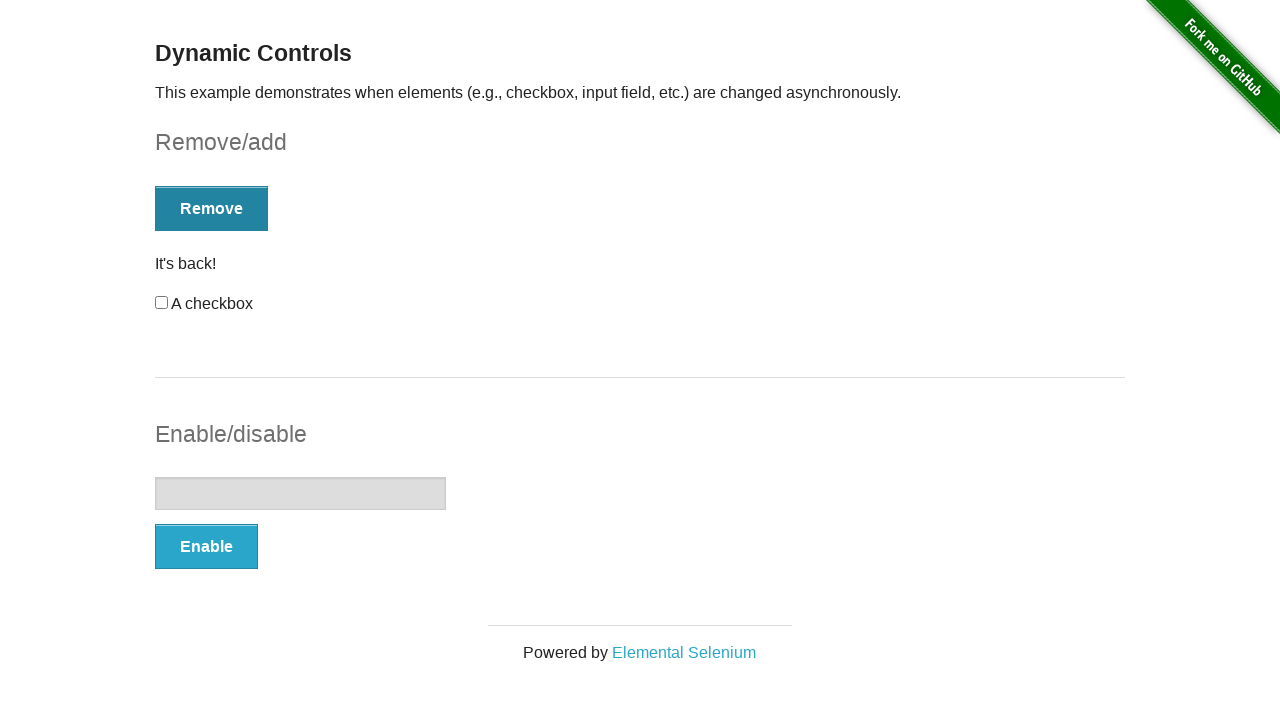